Navigates to GoDaddy domain search page to check domain availability and pricing information

Starting URL: https://www.godaddy.com/domainsearch/find?domainToCheck=exampletest123.com

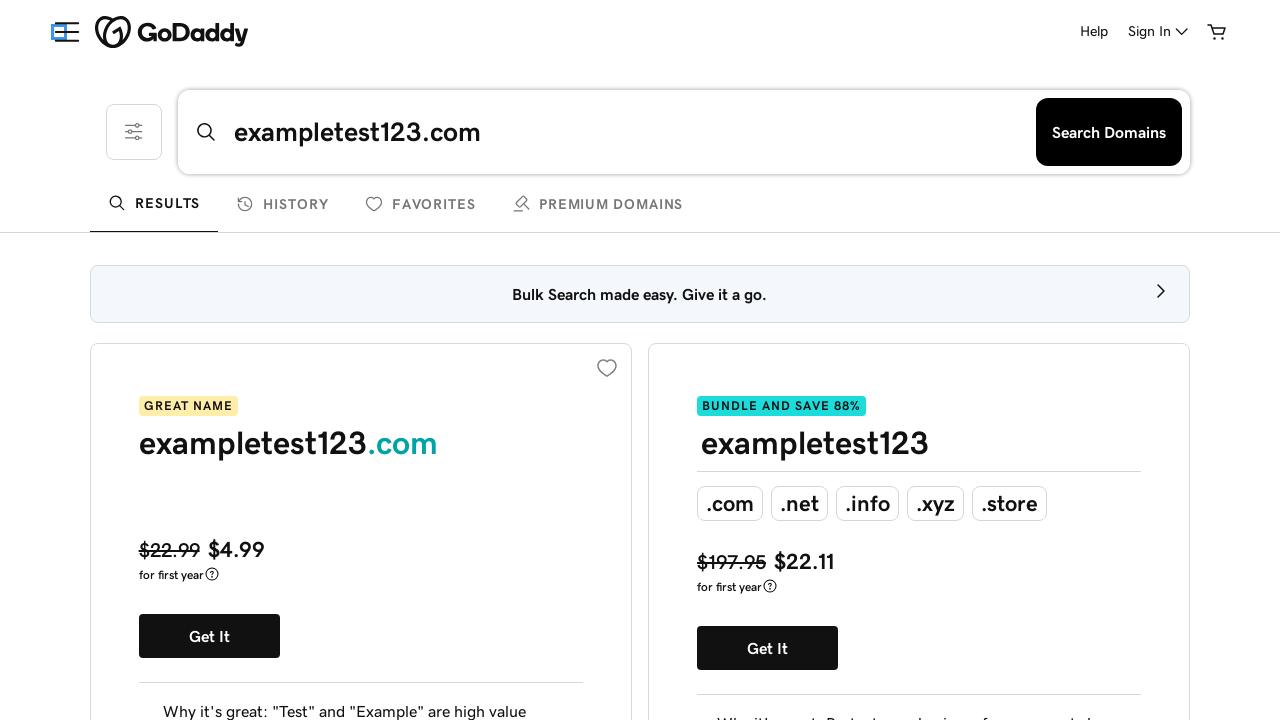

Waited 3 seconds for domain search results to load
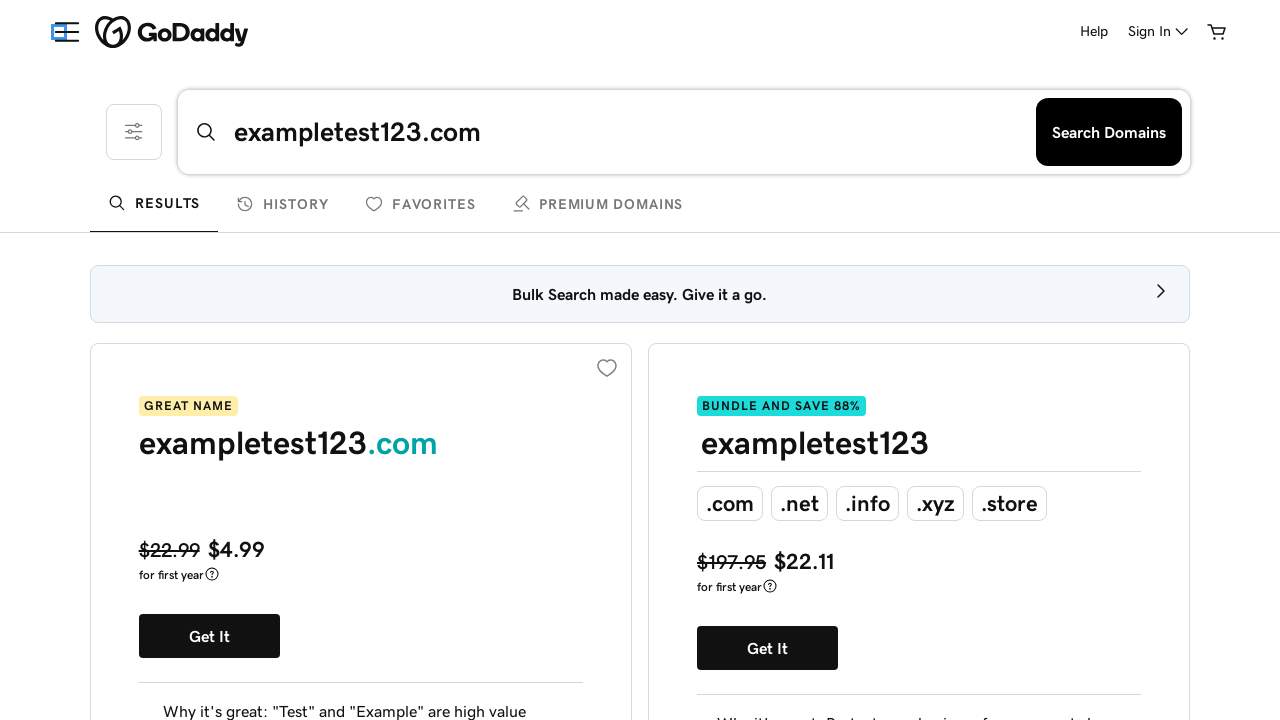

Domain availability or pricing elements not found within timeout
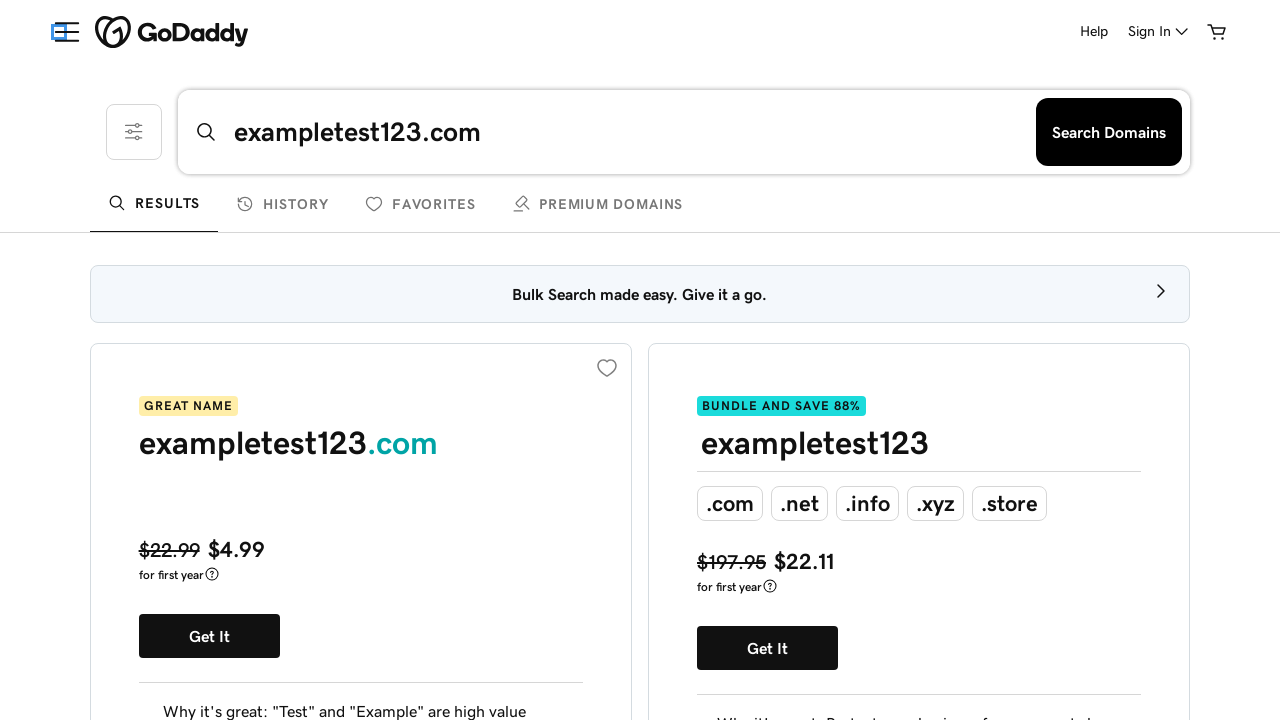

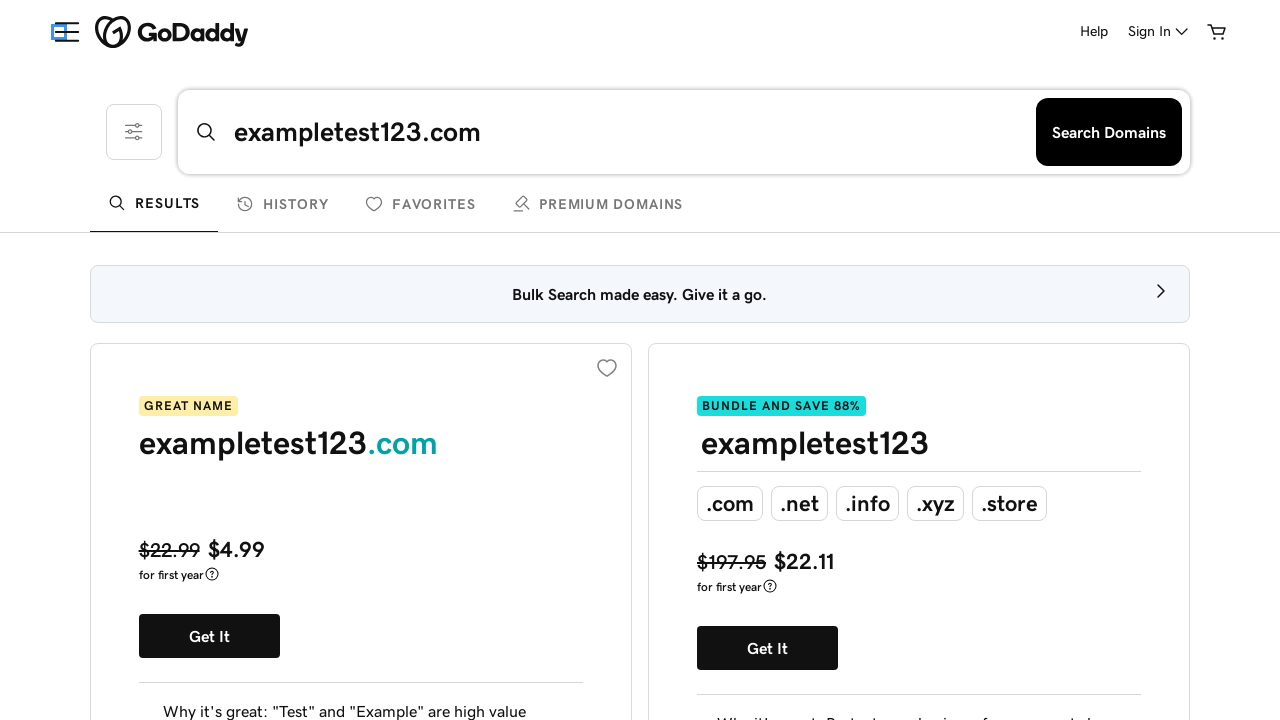